Tests dynamic properties on DemoQA by interacting with buttons that change state after delays - clicking enable after, color change, and visible after buttons

Starting URL: https://demoqa.com

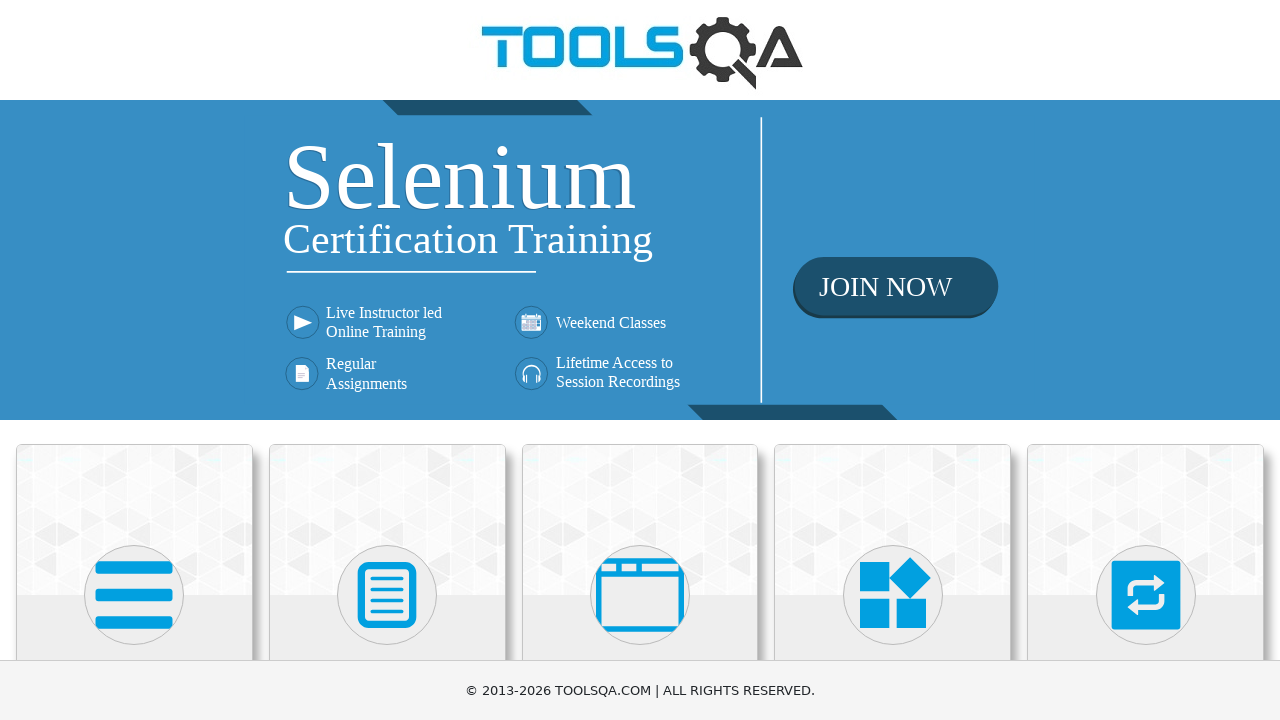

Clicked on Elements menu avatar at (134, 595) on xpath=(//div[@class='avatar mx-auto white'])[1]
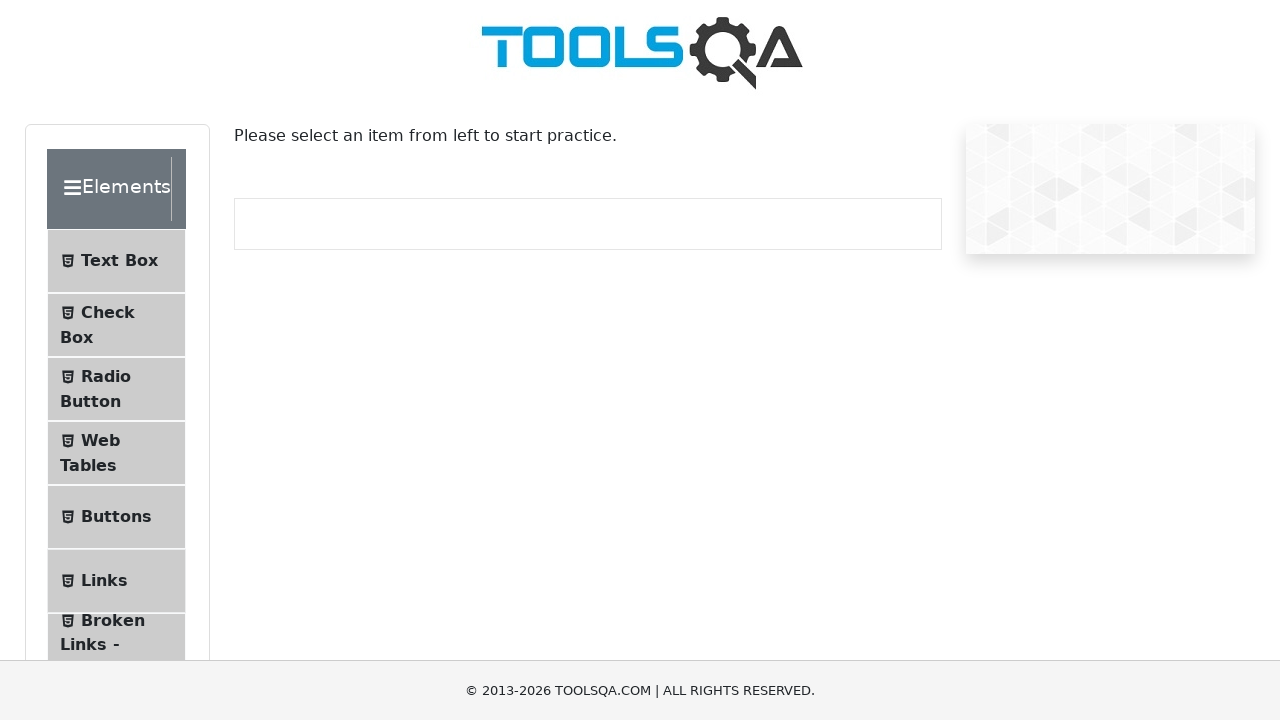

Clicked on Dynamic Properties submenu at (116, 360) on #item-8
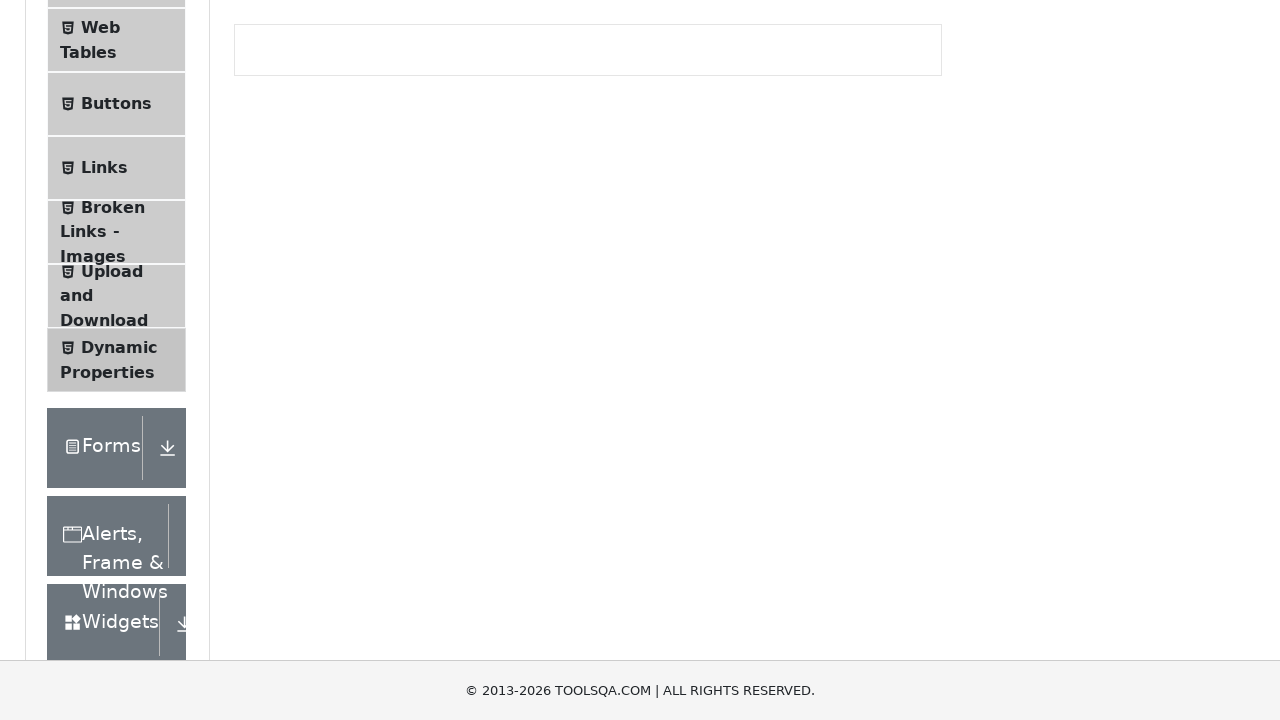

Waited for enableAfter button to become enabled after 5 second delay
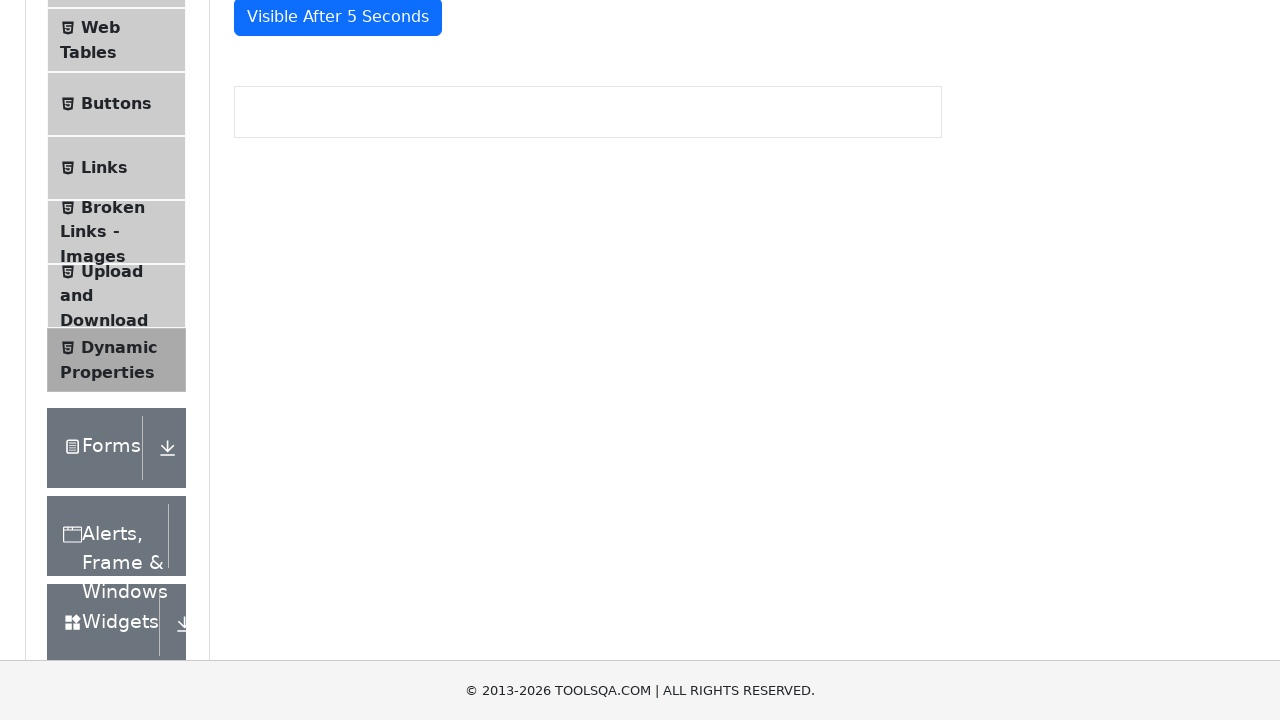

Clicked enableAfter button at (333, 306) on #enableAfter
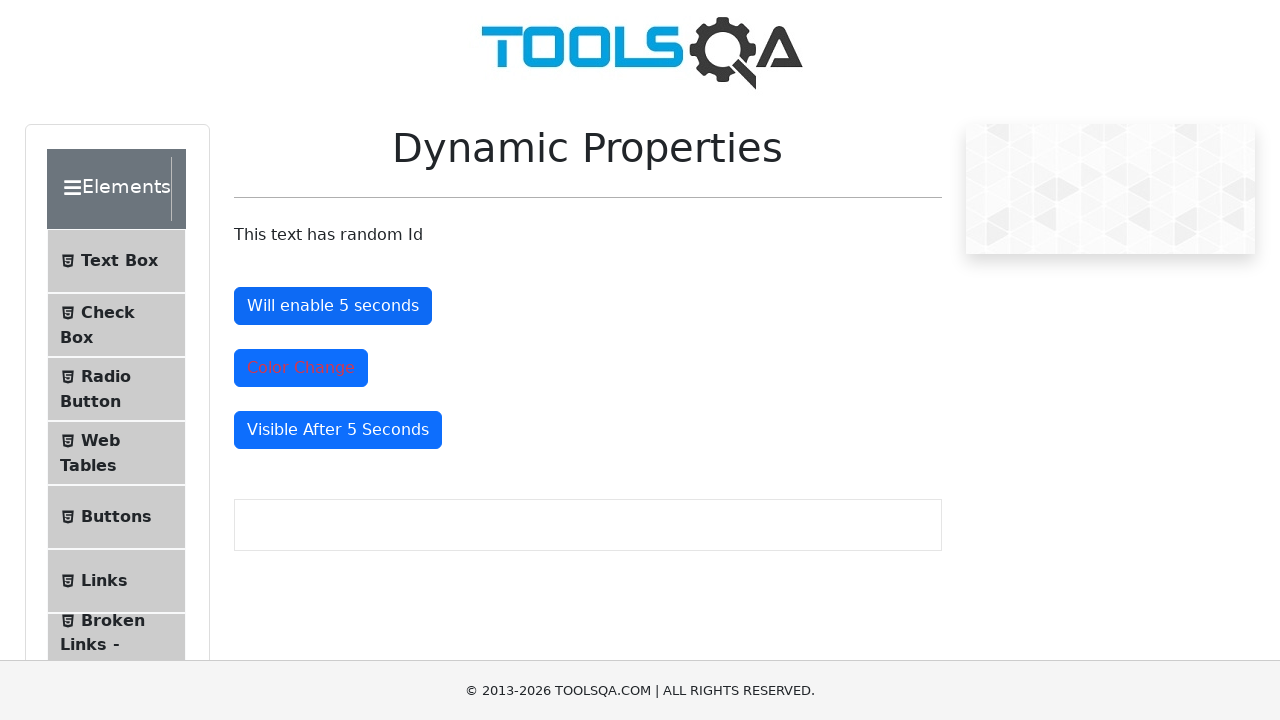

Clicked colorChange button at (301, 368) on #colorChange
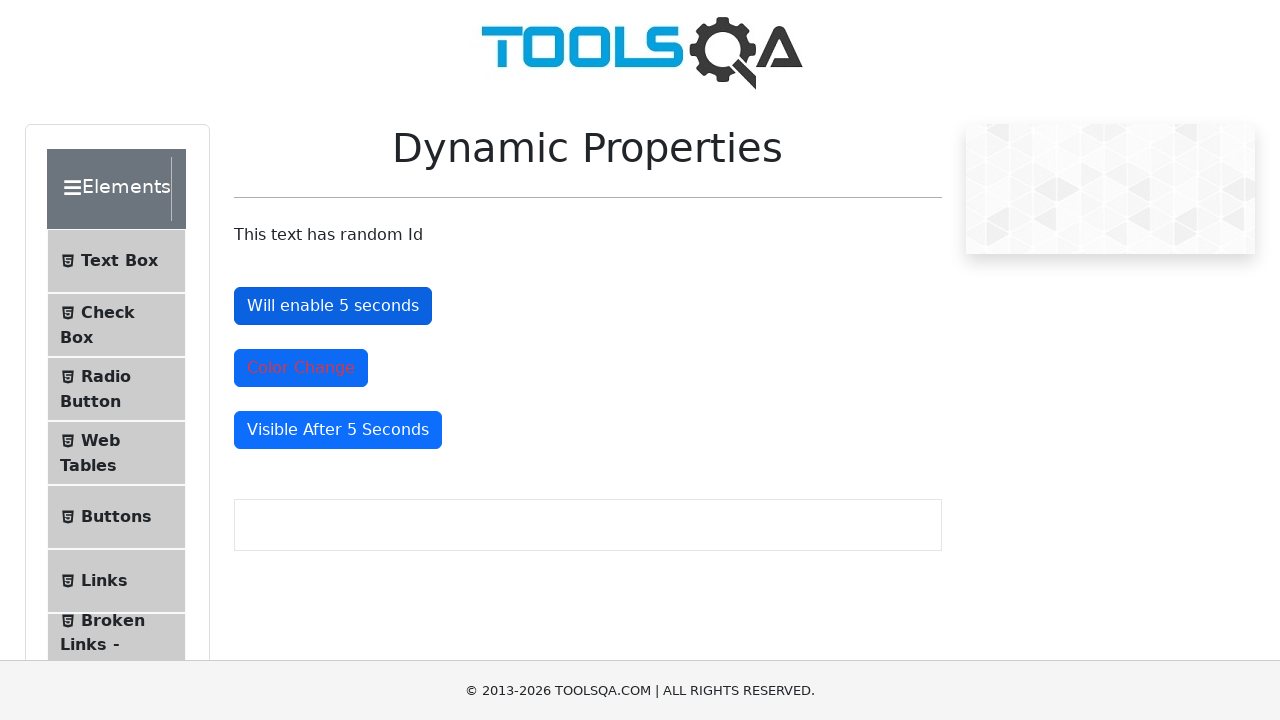

Clicked enableAfter button again at (333, 306) on #enableAfter
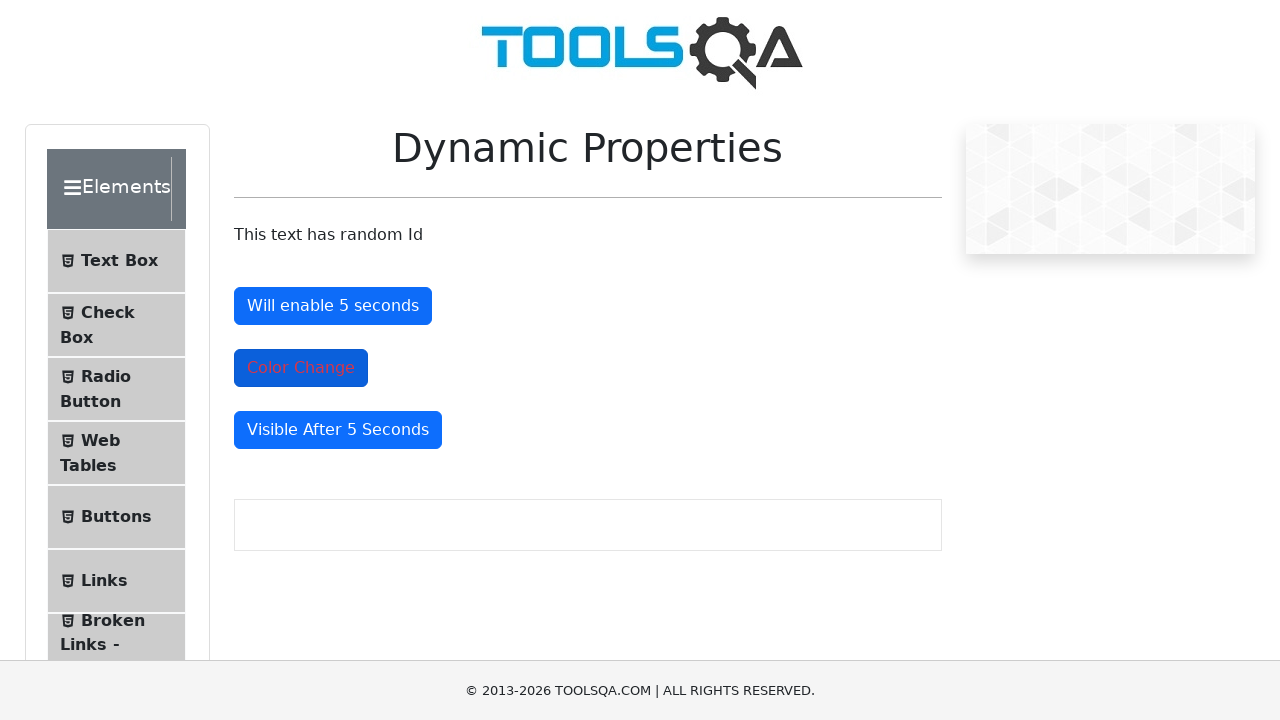

Clicked colorChange button again at (301, 368) on #colorChange
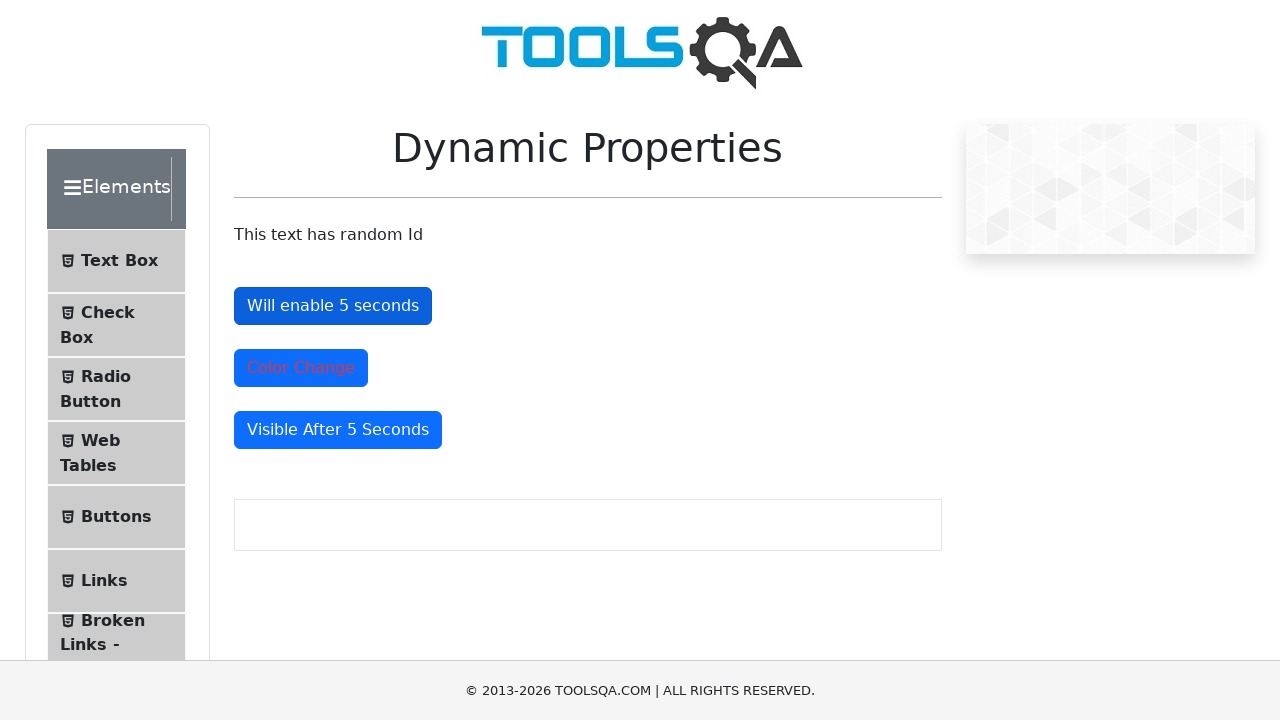

Waited for visibleAfter button to become visible after 5 second delay
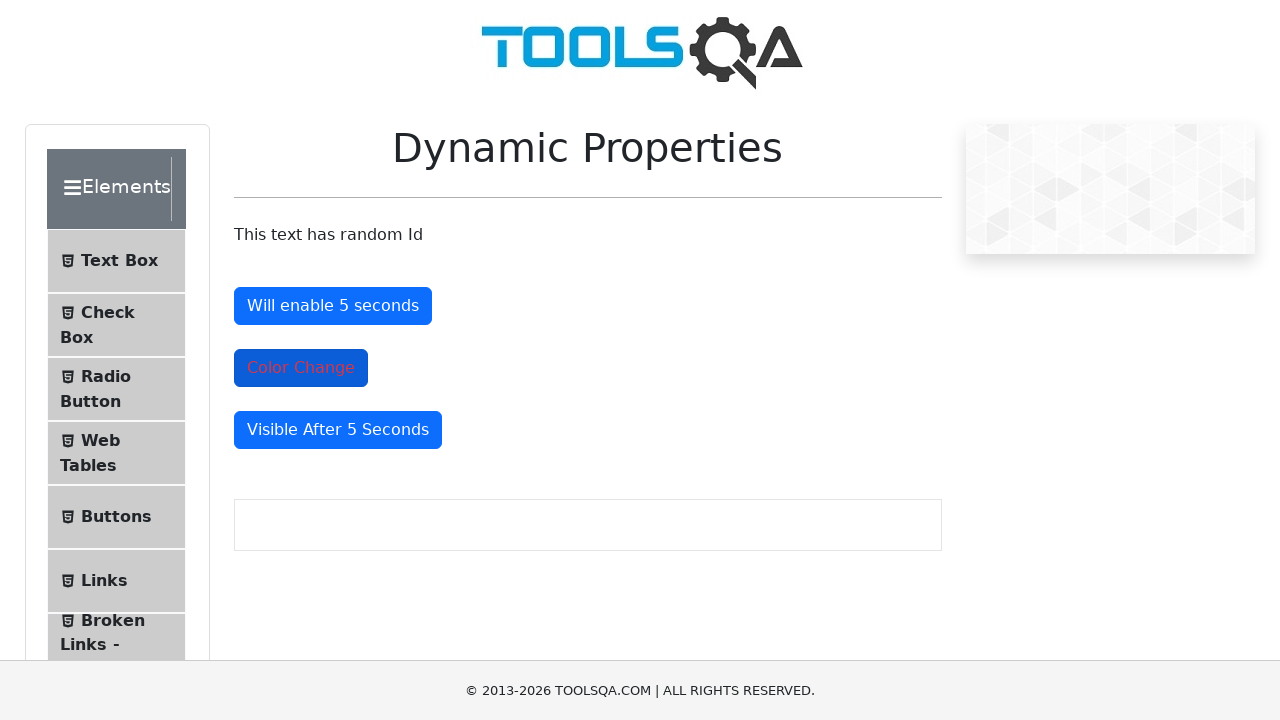

Clicked visibleAfter button at (338, 430) on #visibleAfter
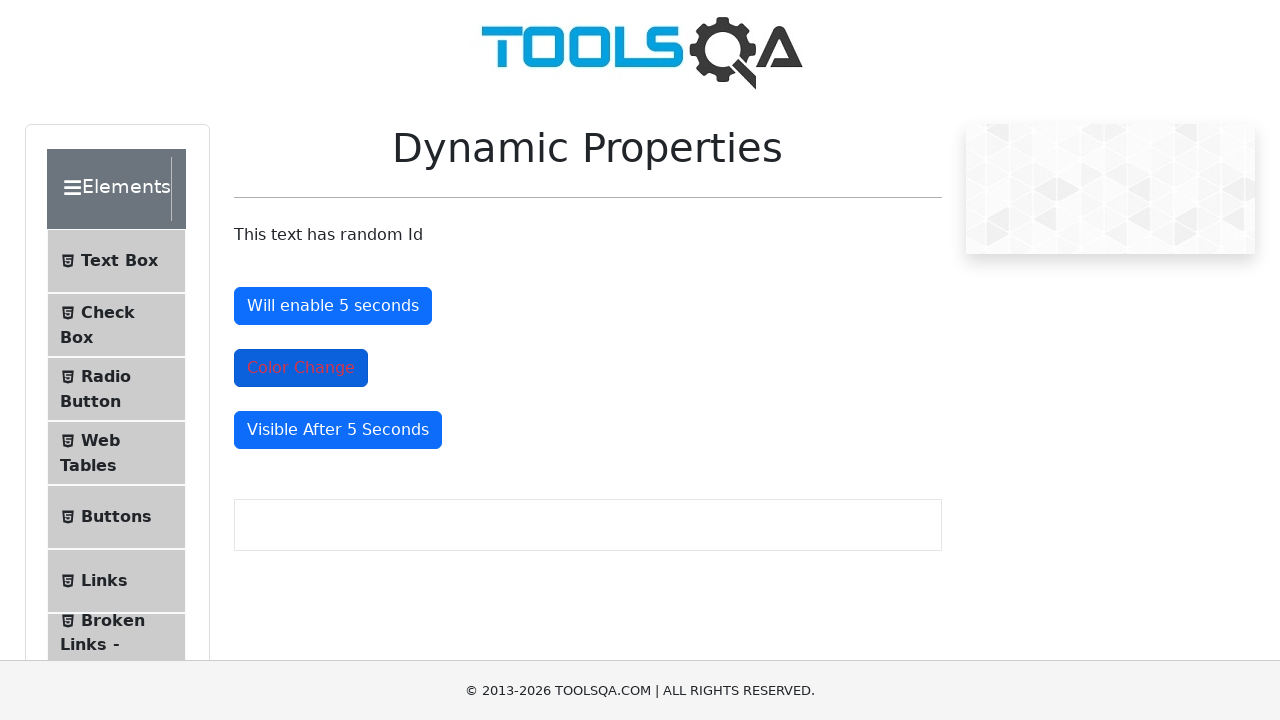

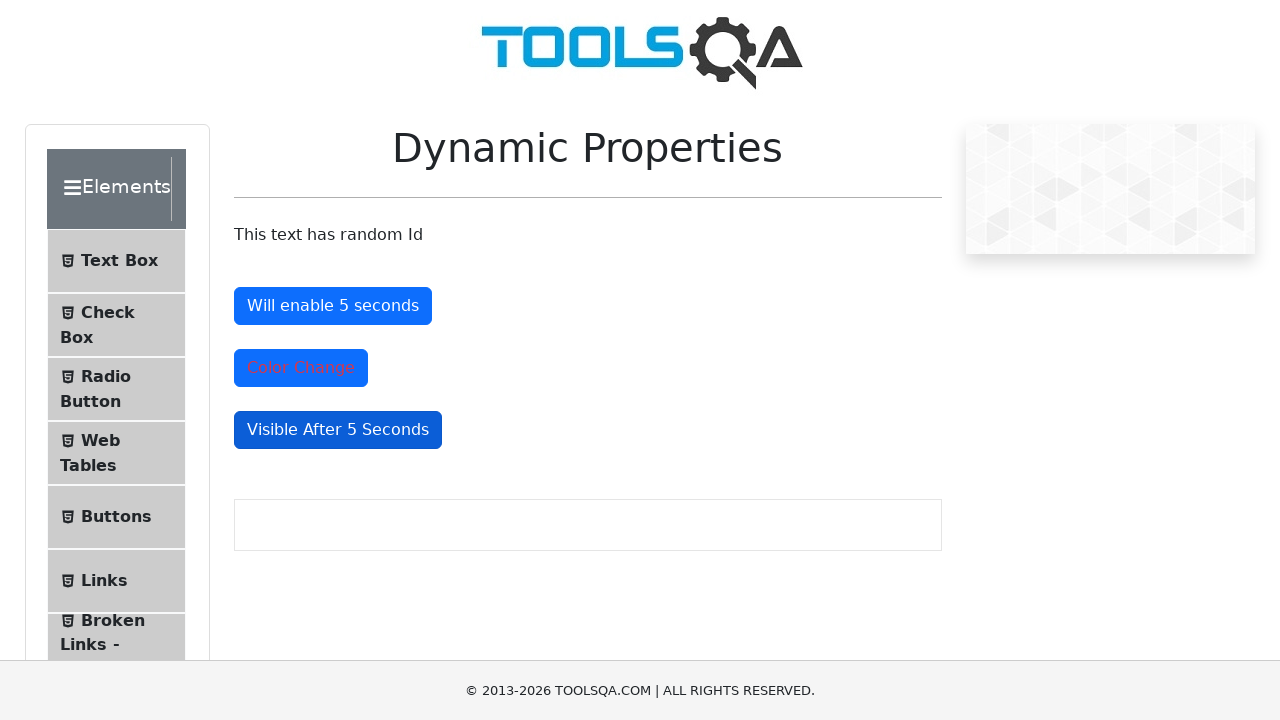